Tests A/B test opt-out by adding the opt-out cookie before visiting the test page, then navigating to the A/B test page and verifying the test is disabled.

Starting URL: http://the-internet.herokuapp.com

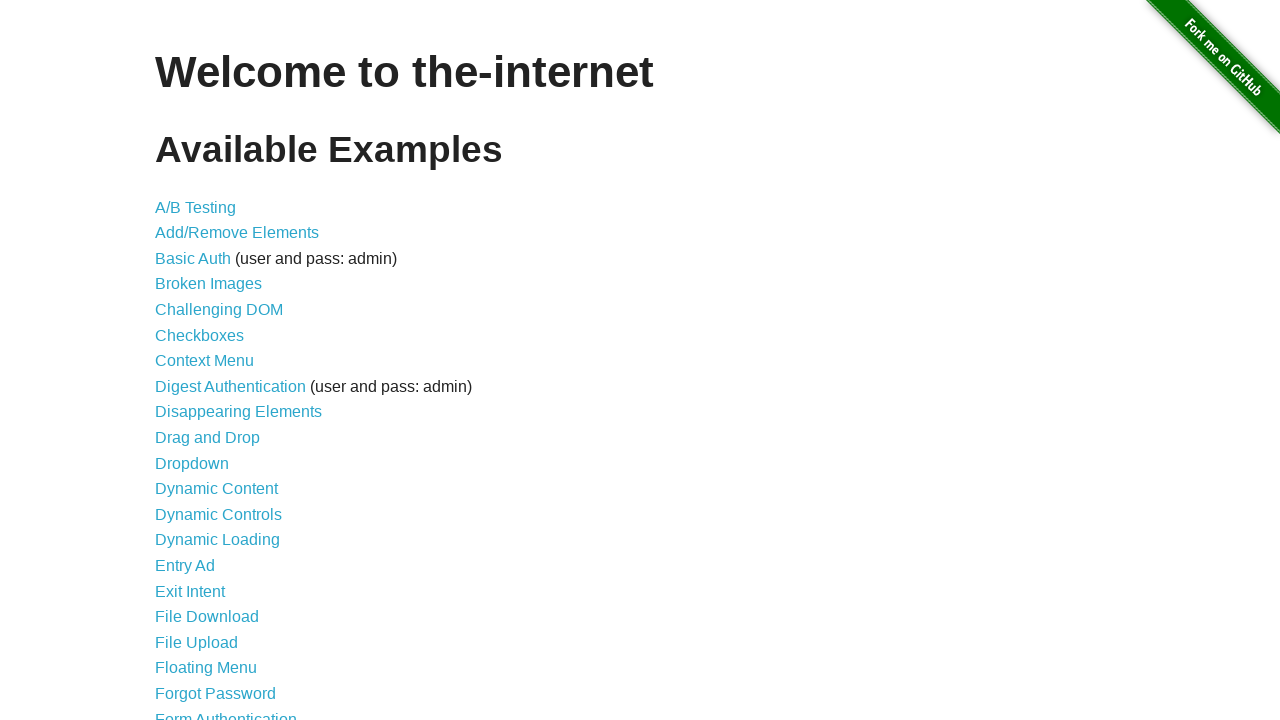

Added optimizelyOptOut cookie to opt out of A/B test
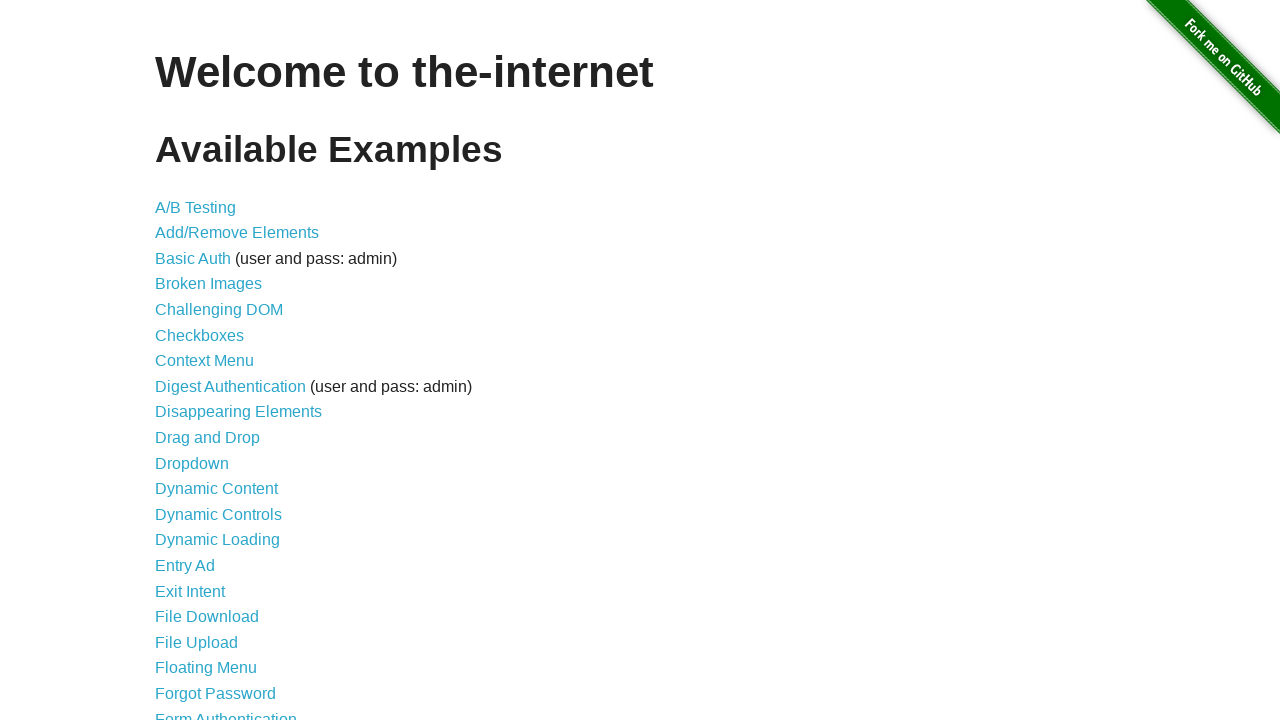

Navigated to A/B test page
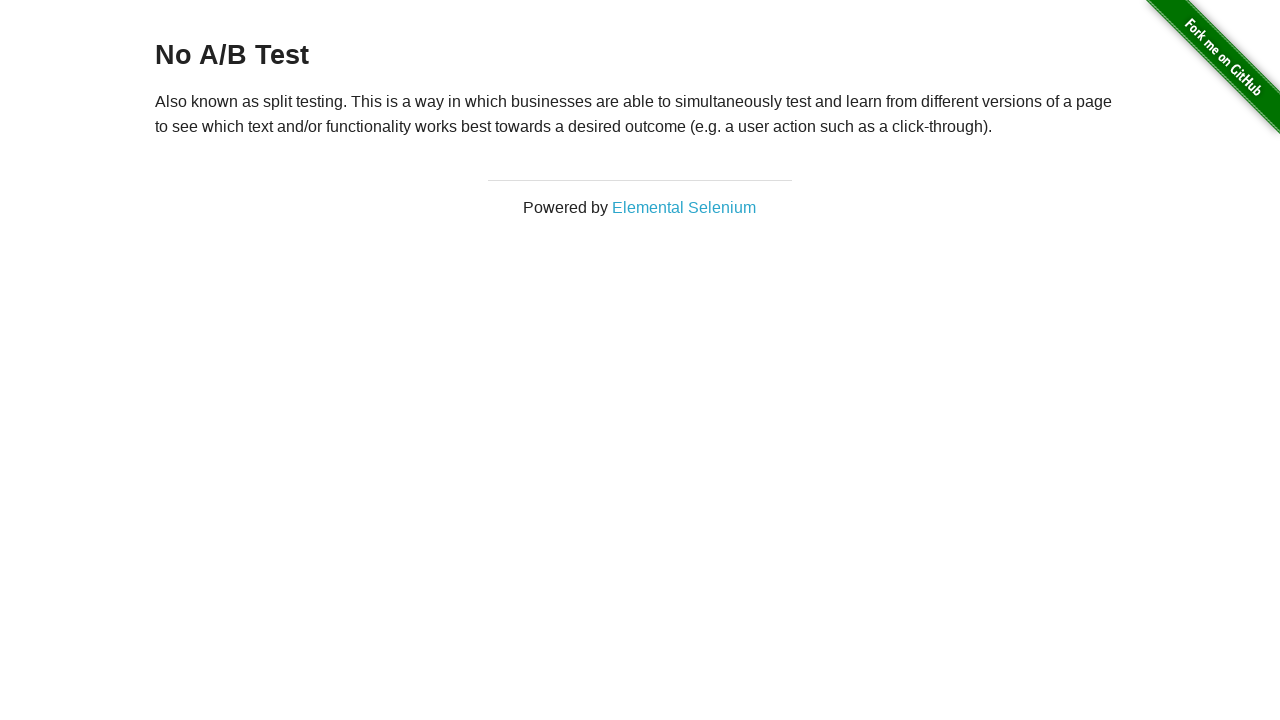

Retrieved heading text from page
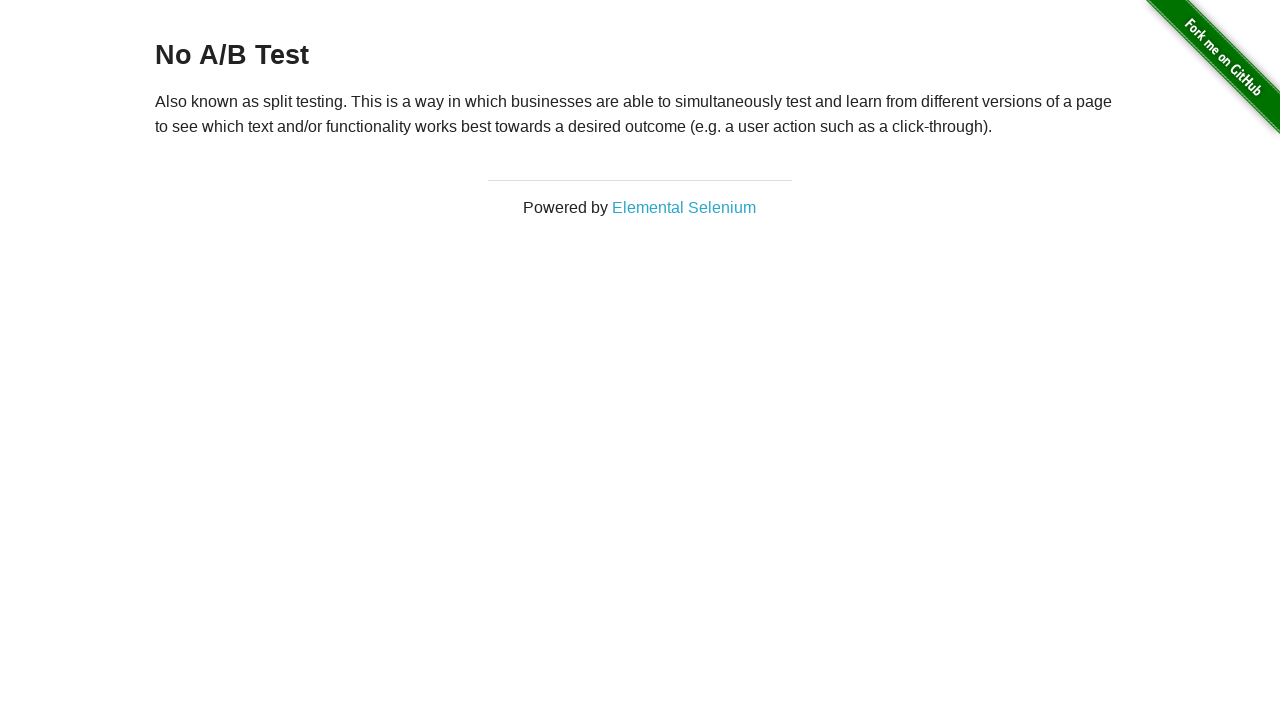

Verified heading text is 'No A/B Test', confirming opt-out cookie disabled the A/B test
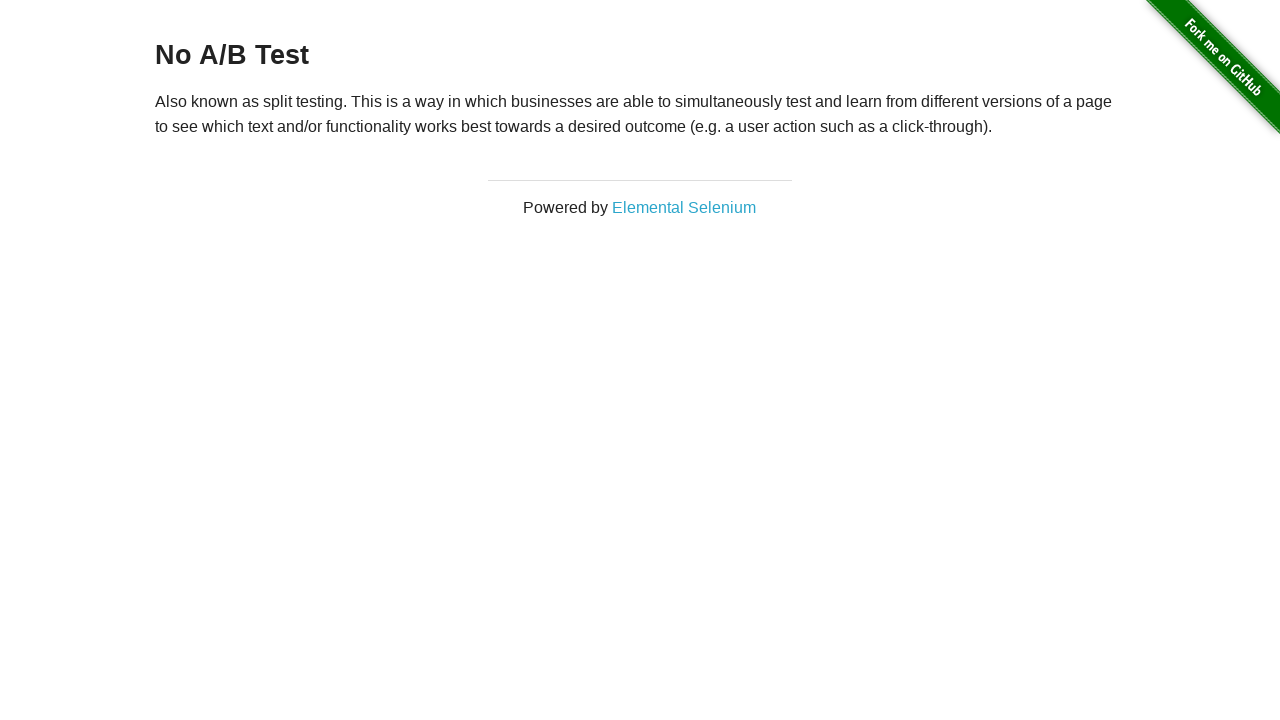

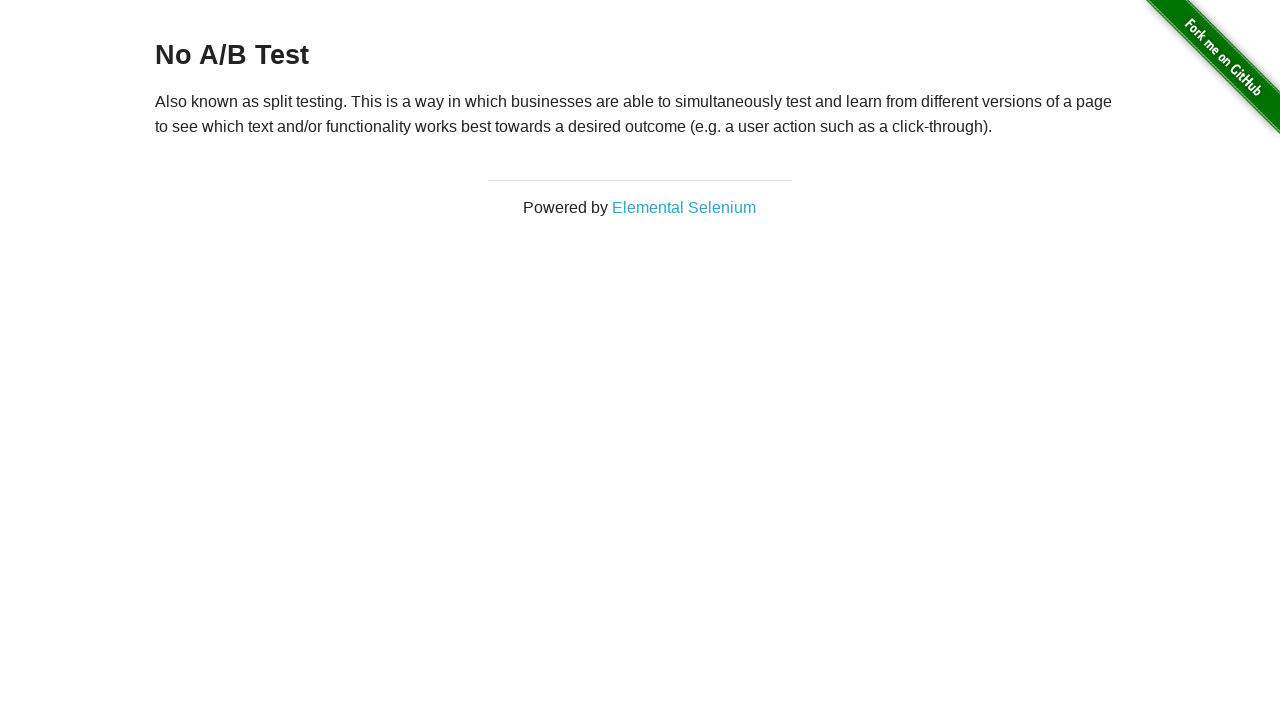